Tests clicking a button with a dynamic ID on a UI testing playground by using a CSS class selector instead of the unstable ID.

Starting URL: http://uitestingplayground.com/dynamicid

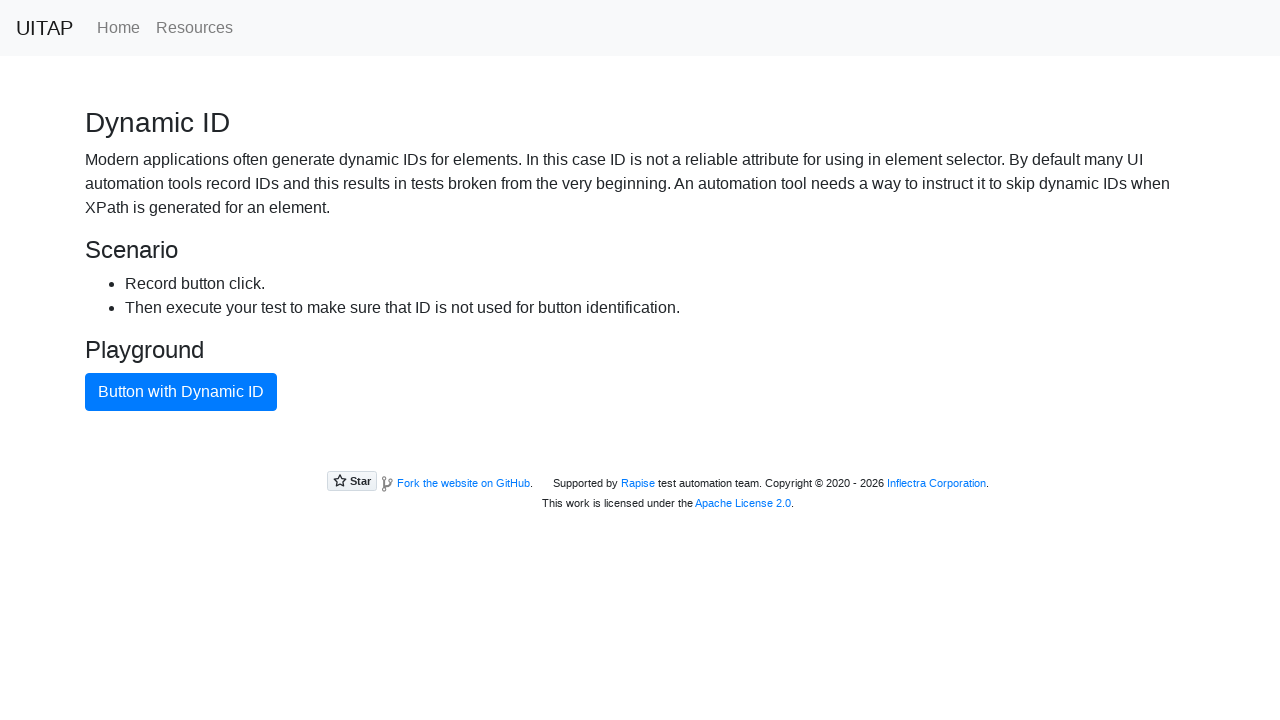

Navigated to UI Testing Playground dynamic ID page
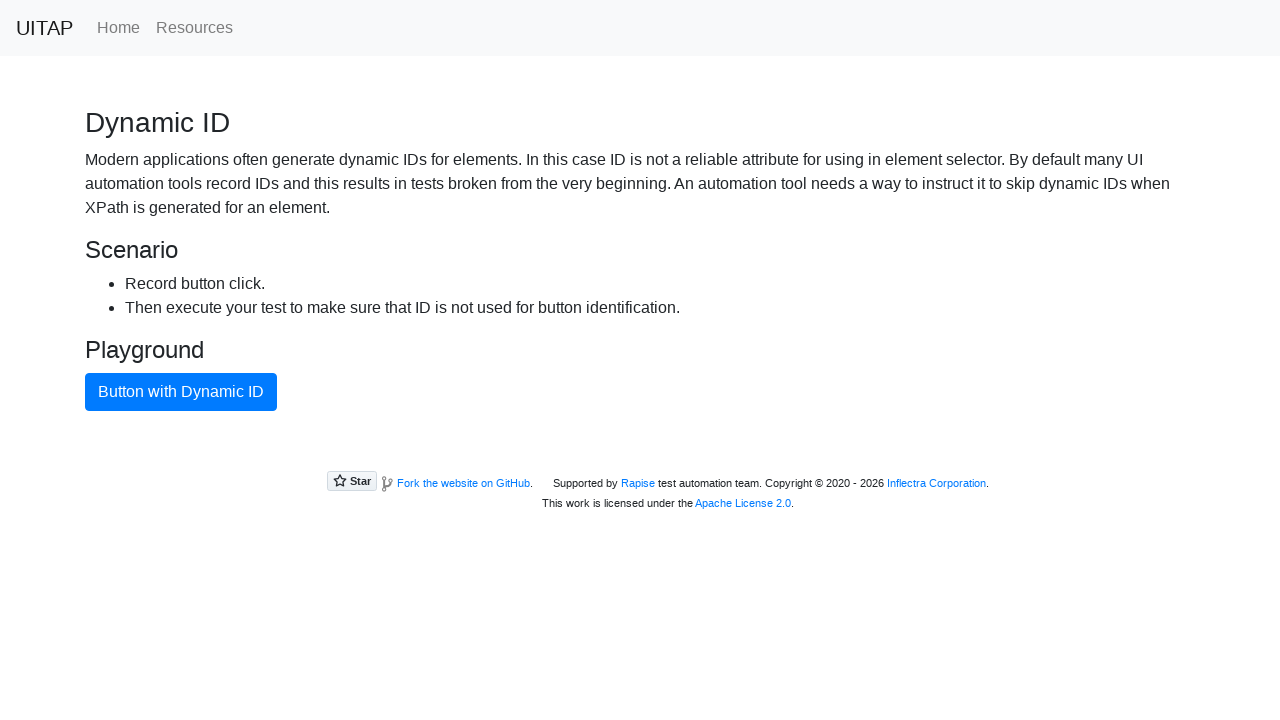

Clicked the blue button using CSS class selector to bypass dynamic ID at (181, 392) on .btn-primary
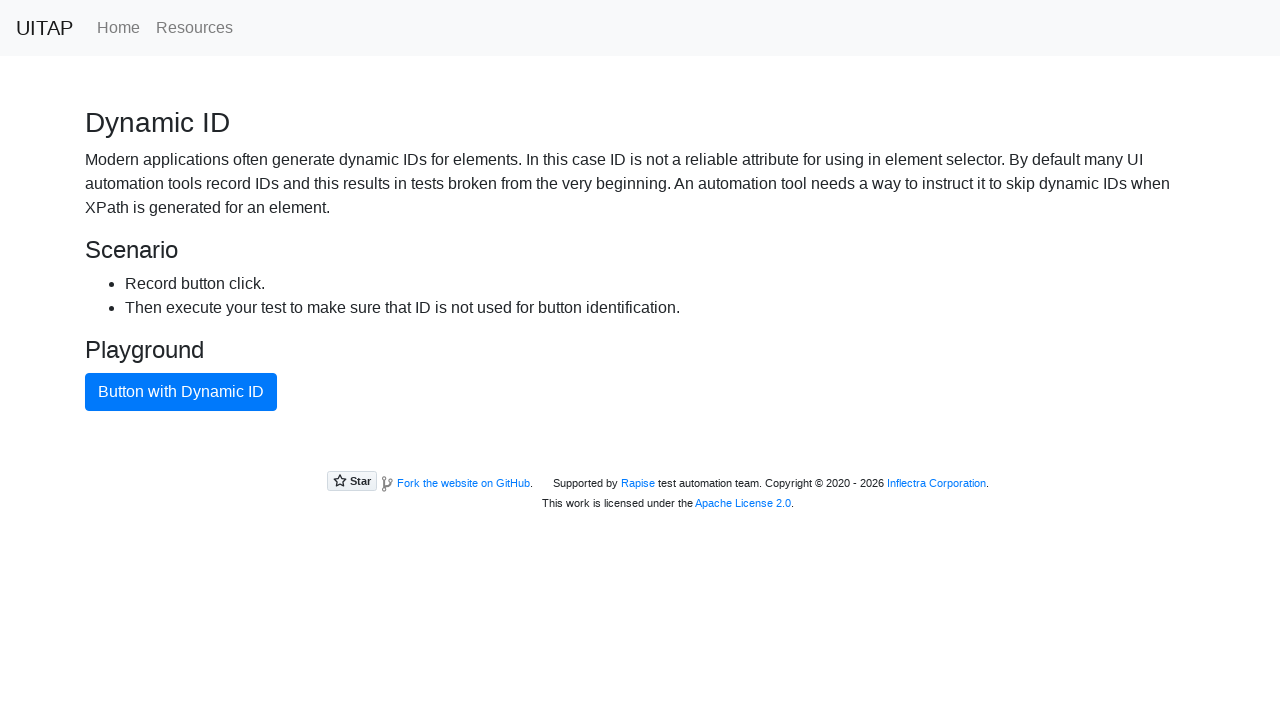

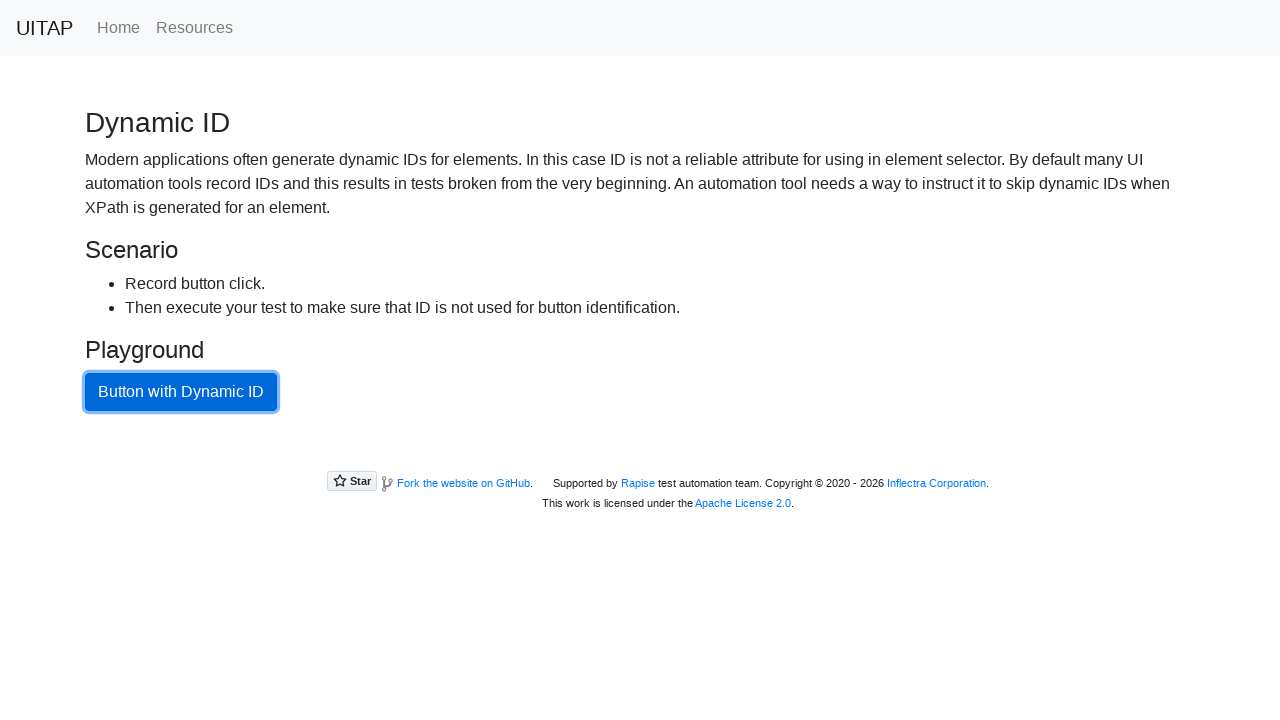